Tests drag and drop functionality on the jQuery UI demo page by dragging a source element and dropping it onto a target element within an iframe

Starting URL: https://jqueryui.com/droppable/

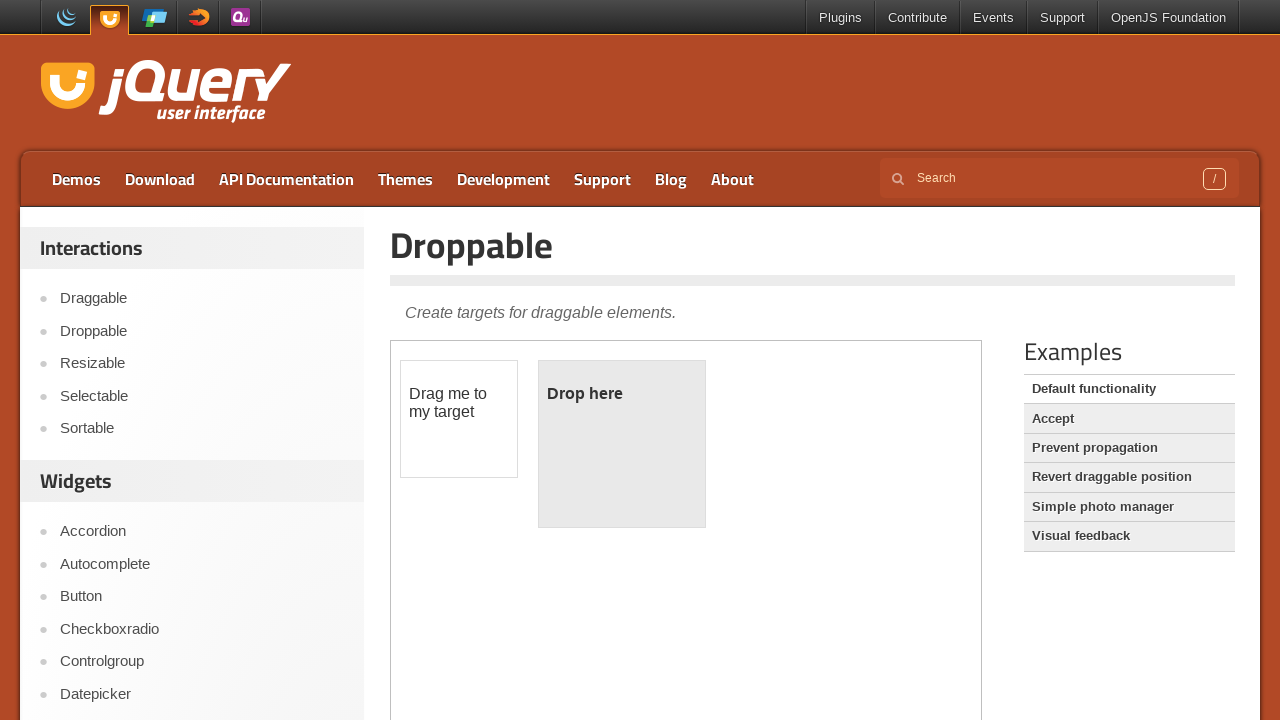

Located the iframe containing the drag and drop demo
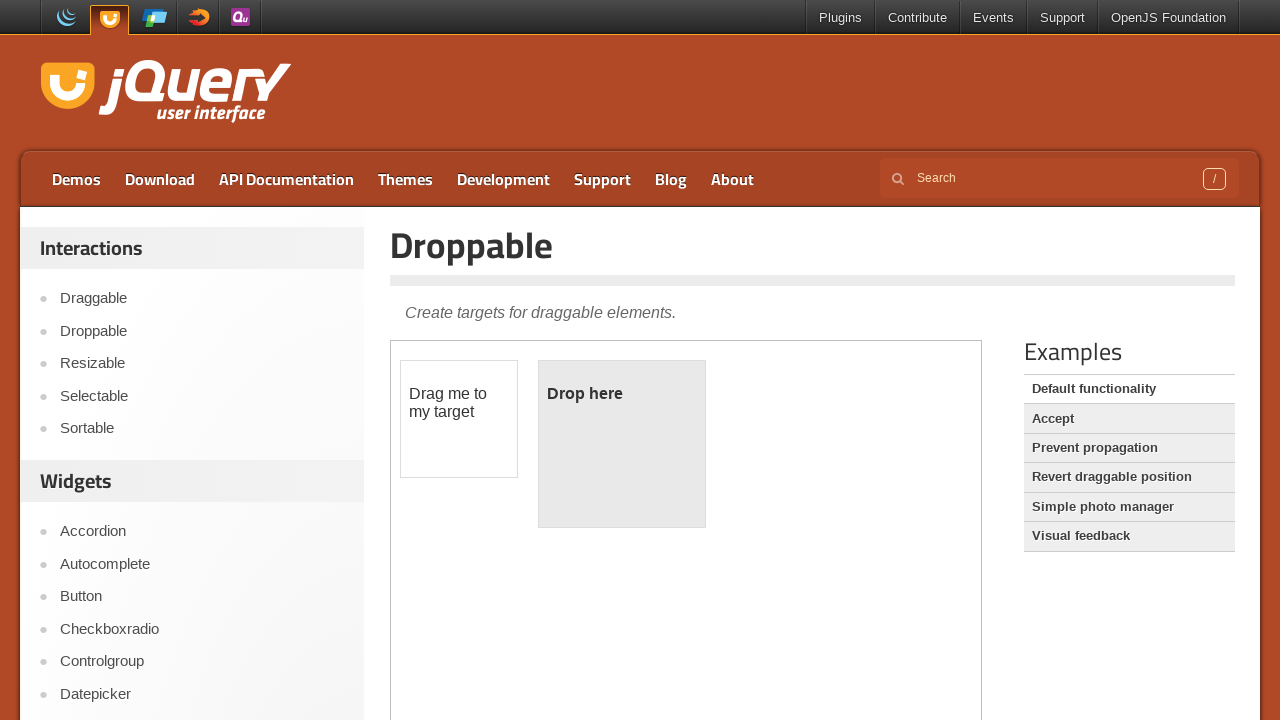

Located the draggable source element
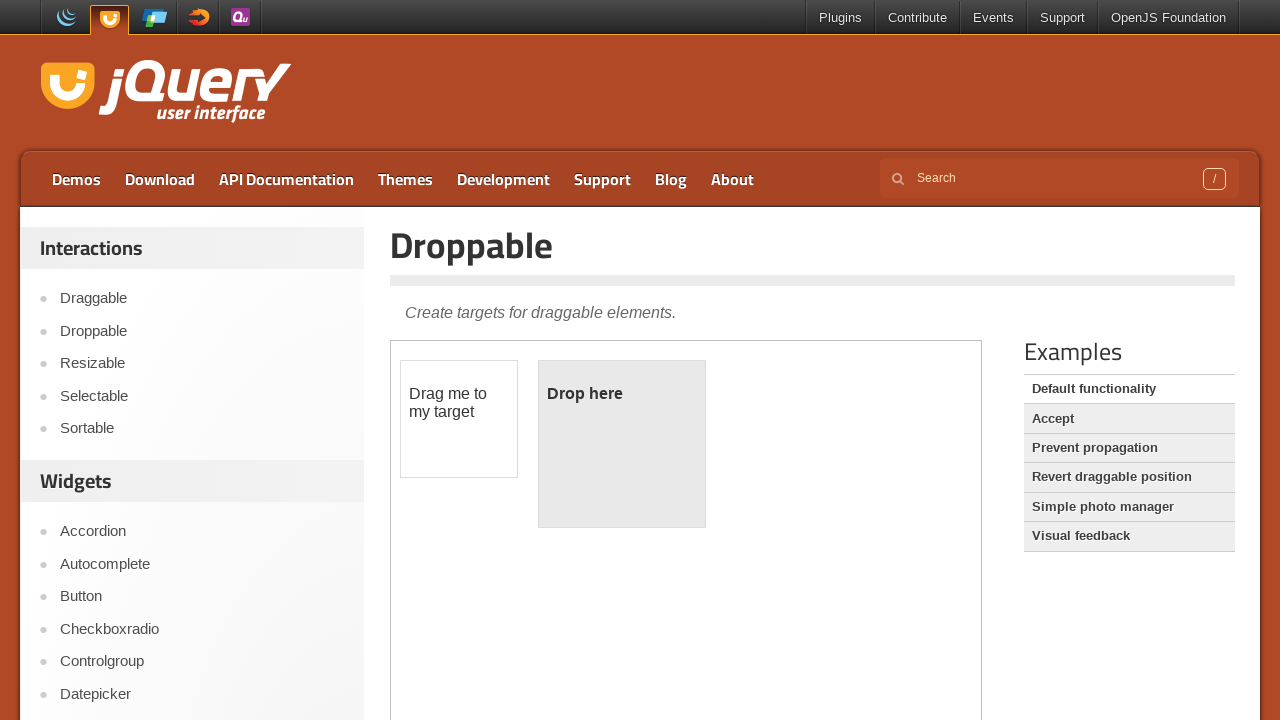

Located the droppable target element
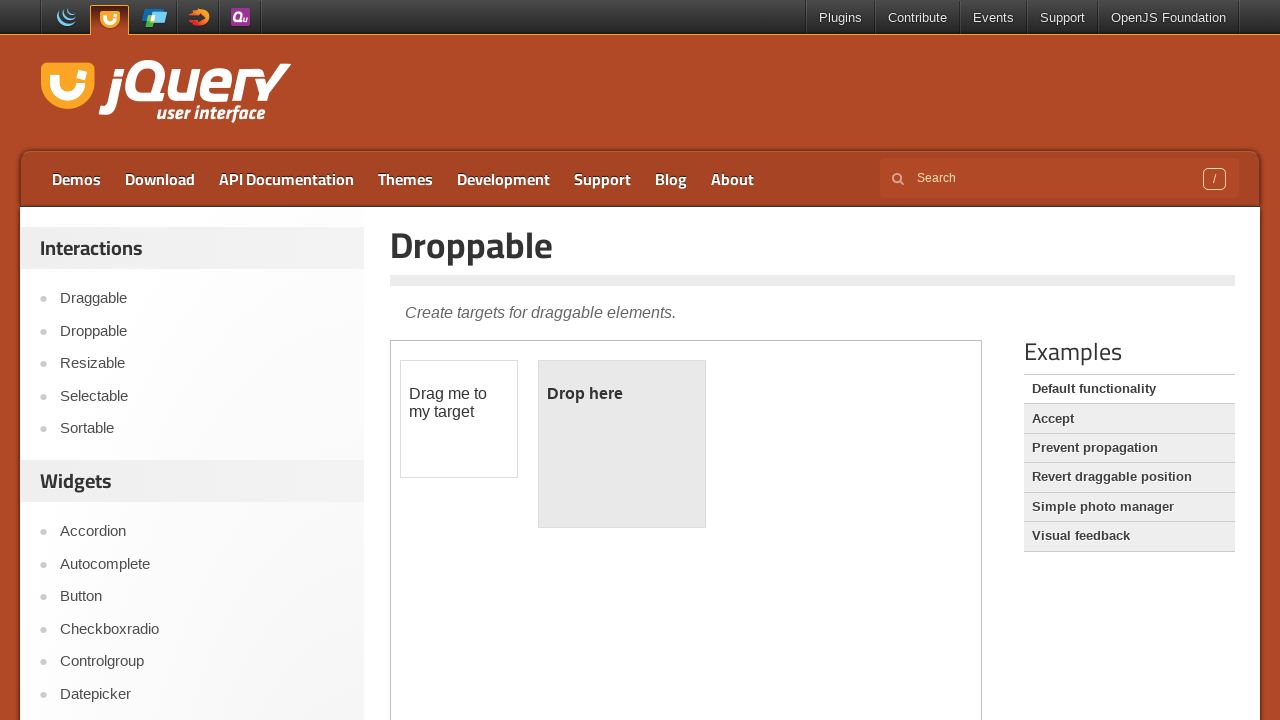

Dragged source element onto target element at (622, 444)
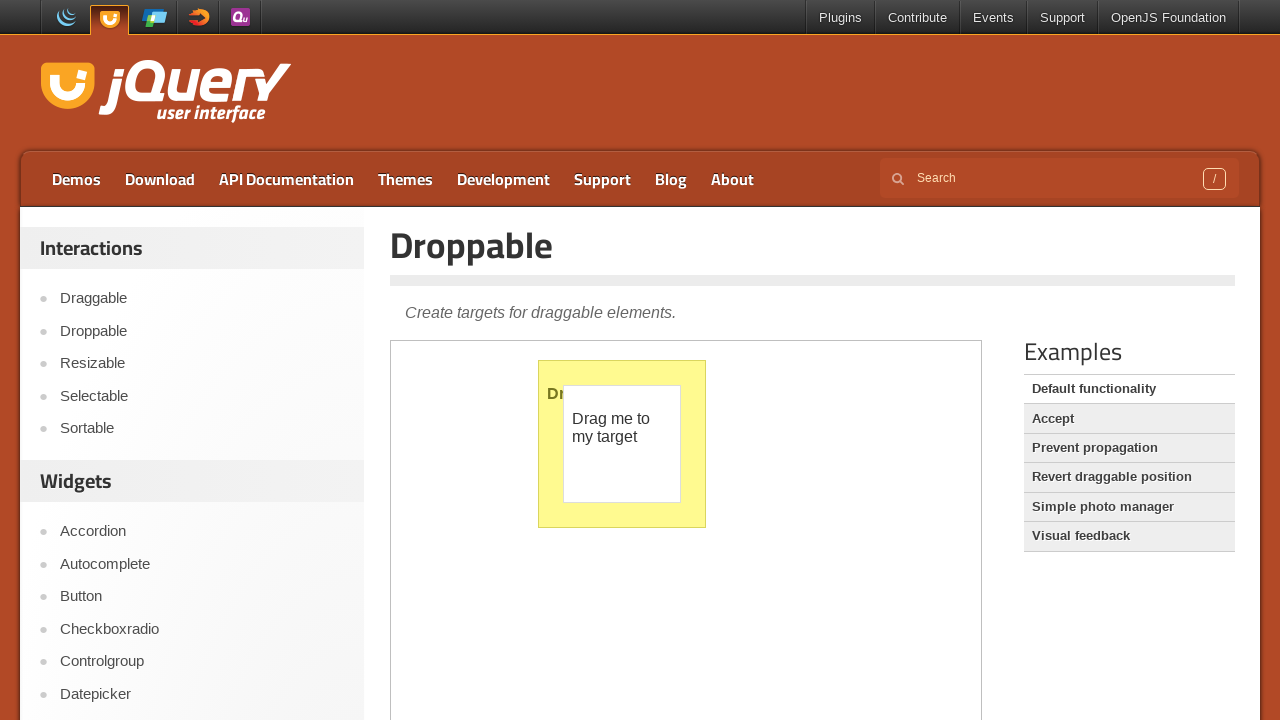

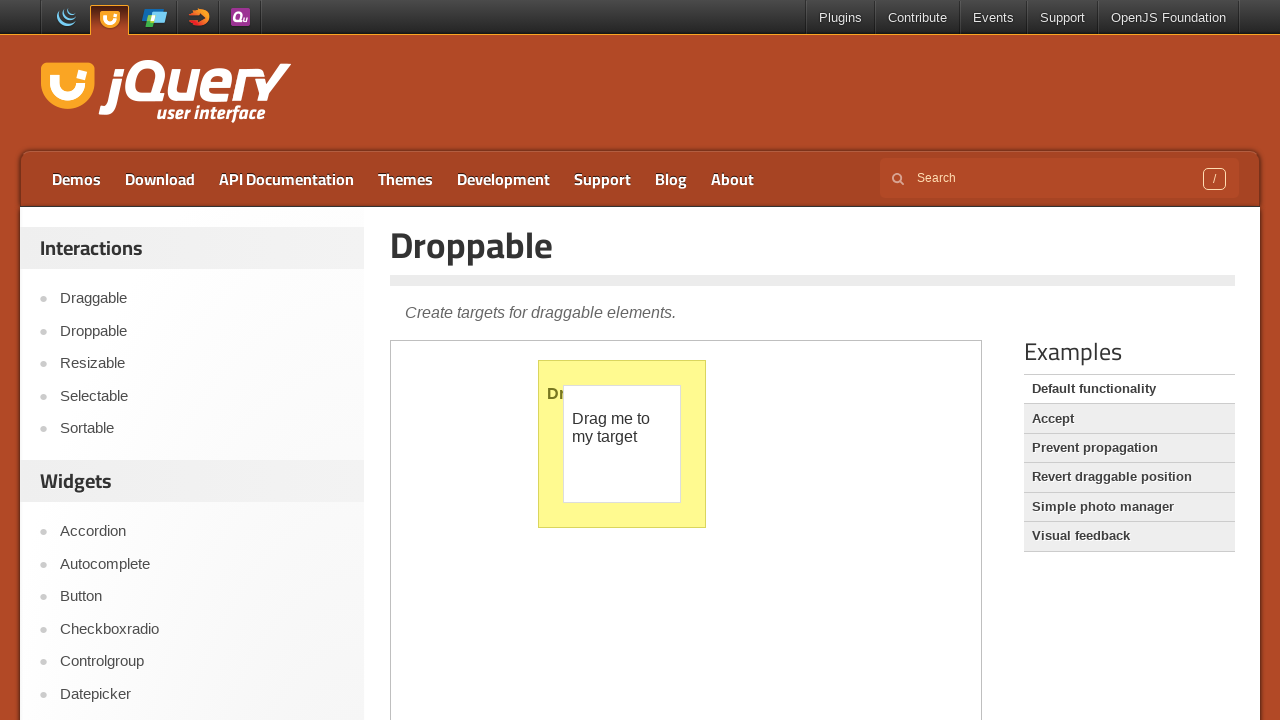